Tests alert handling functionality by clicking a button that triggers an alert, reading the alert message, and accepting it

Starting URL: http://testautomationpractice.blogspot.com/

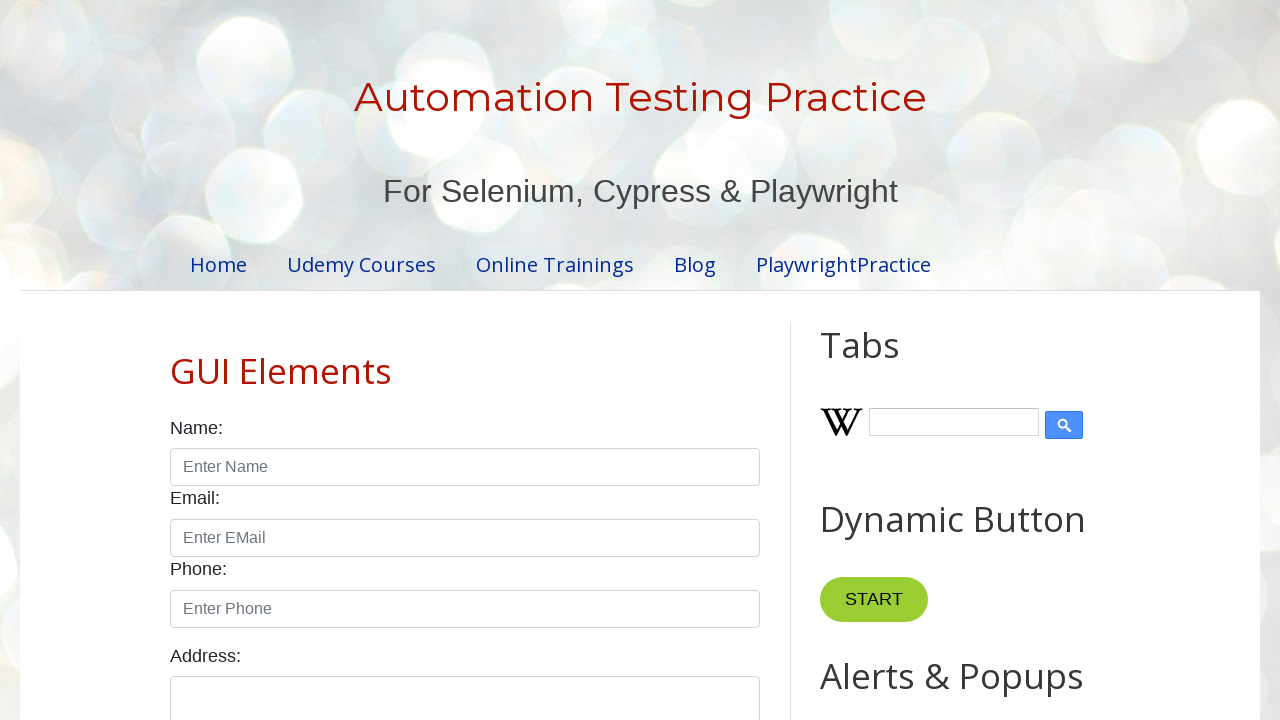

Clicked button to trigger alert at (888, 361) on xpath=//*[@id='HTML9']/div[1]/button
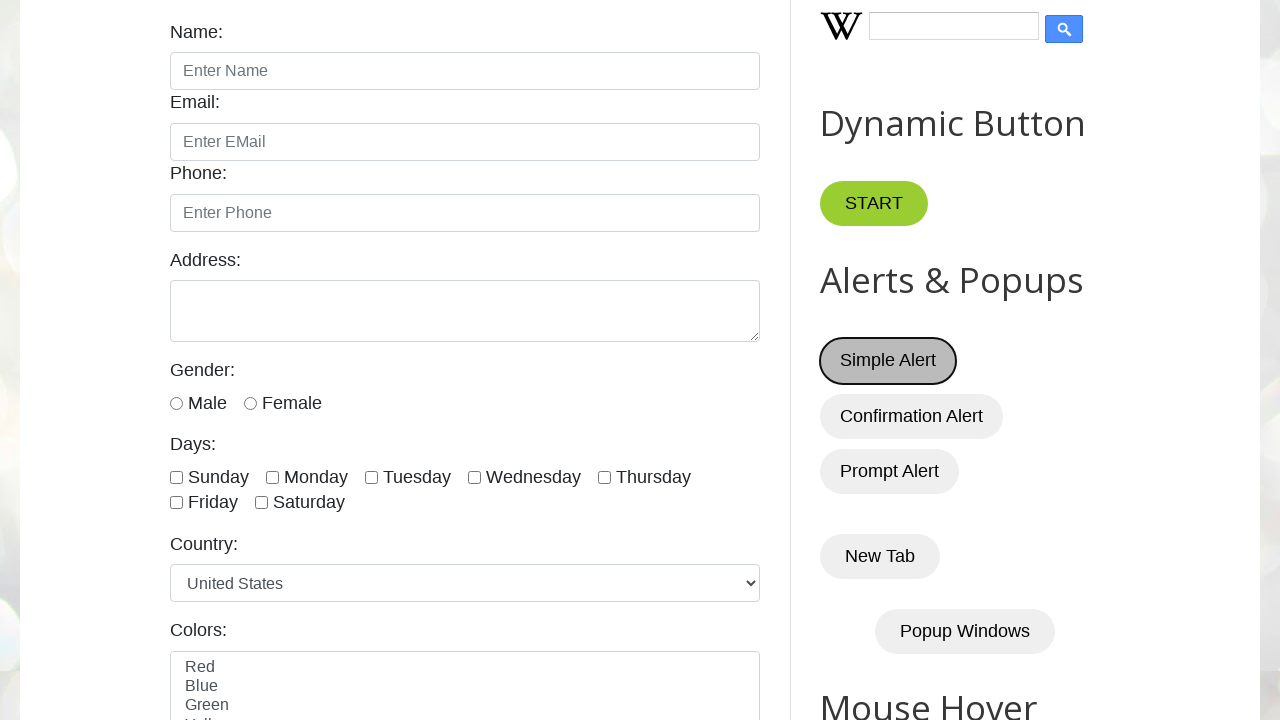

Set up alert dialog handler to accept dialogs
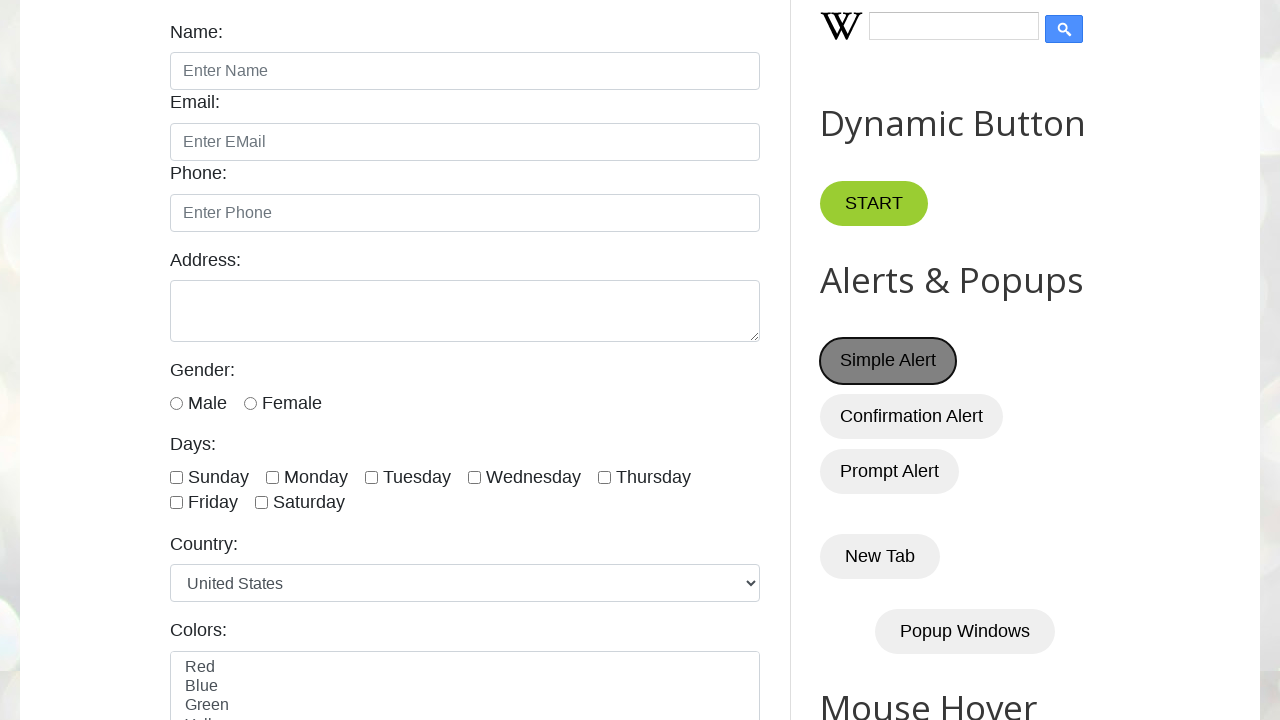

Waited 2 seconds for alert to be handled
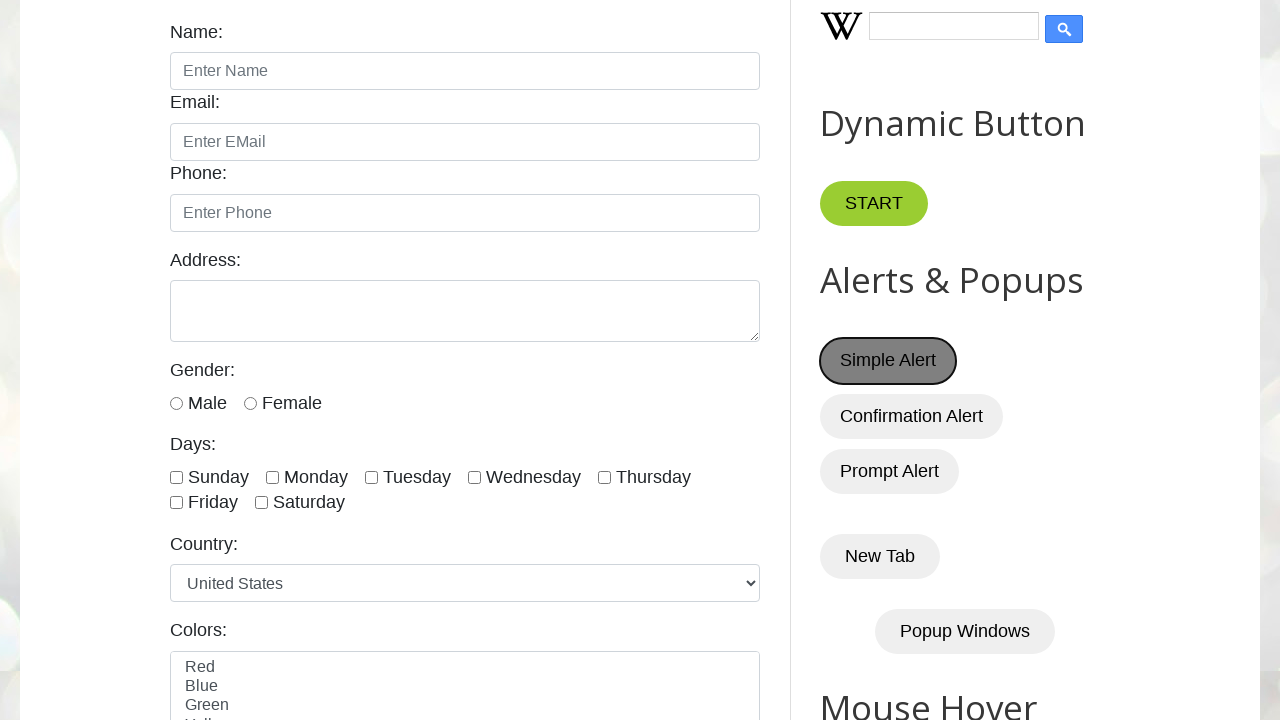

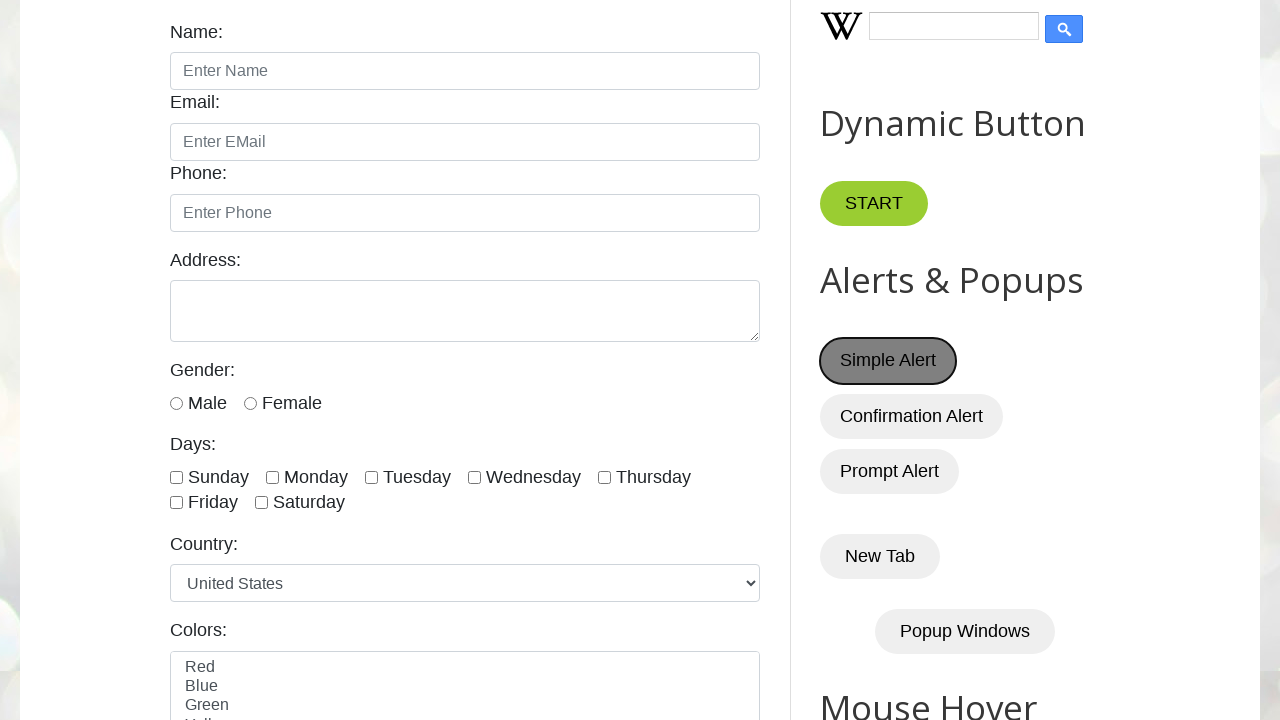